Tests dropdown functionality by verifying the fruits dropdown is enabled, selecting "Apple" from the menu, and confirming the selection

Starting URL: https://letcode.in/dropdowns

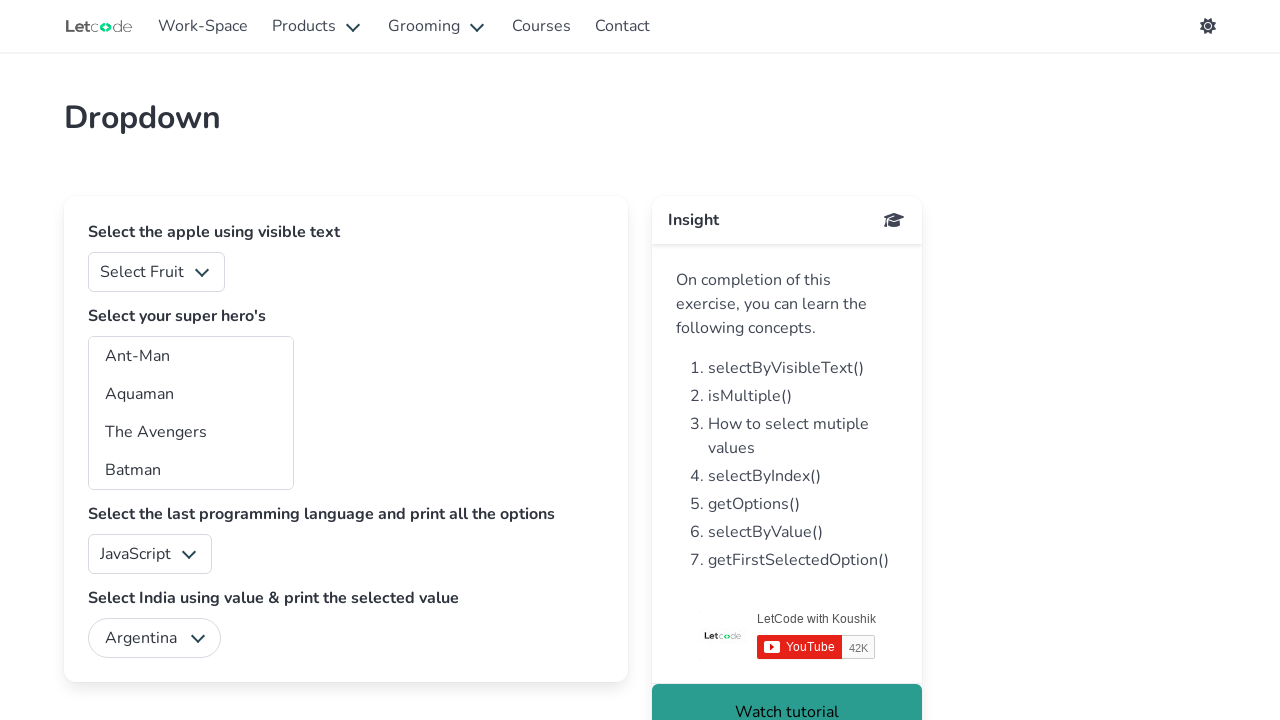

Located fruits dropdown element
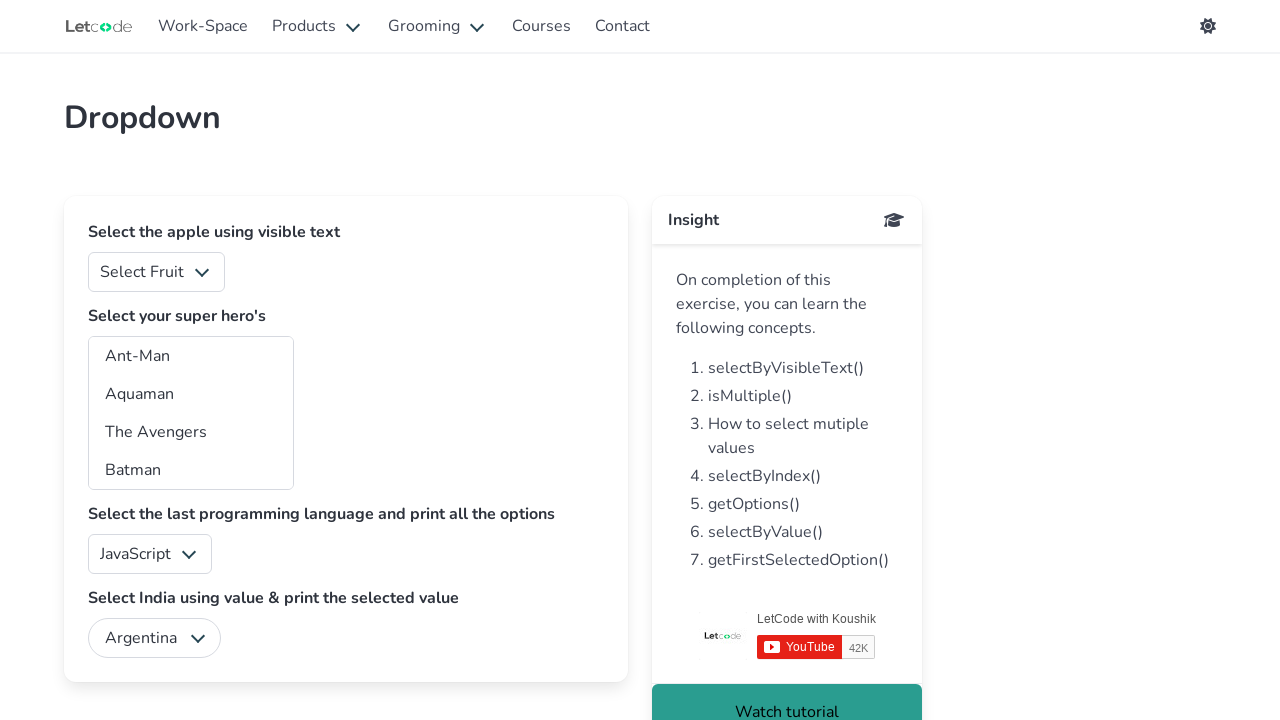

Verified fruits dropdown is enabled
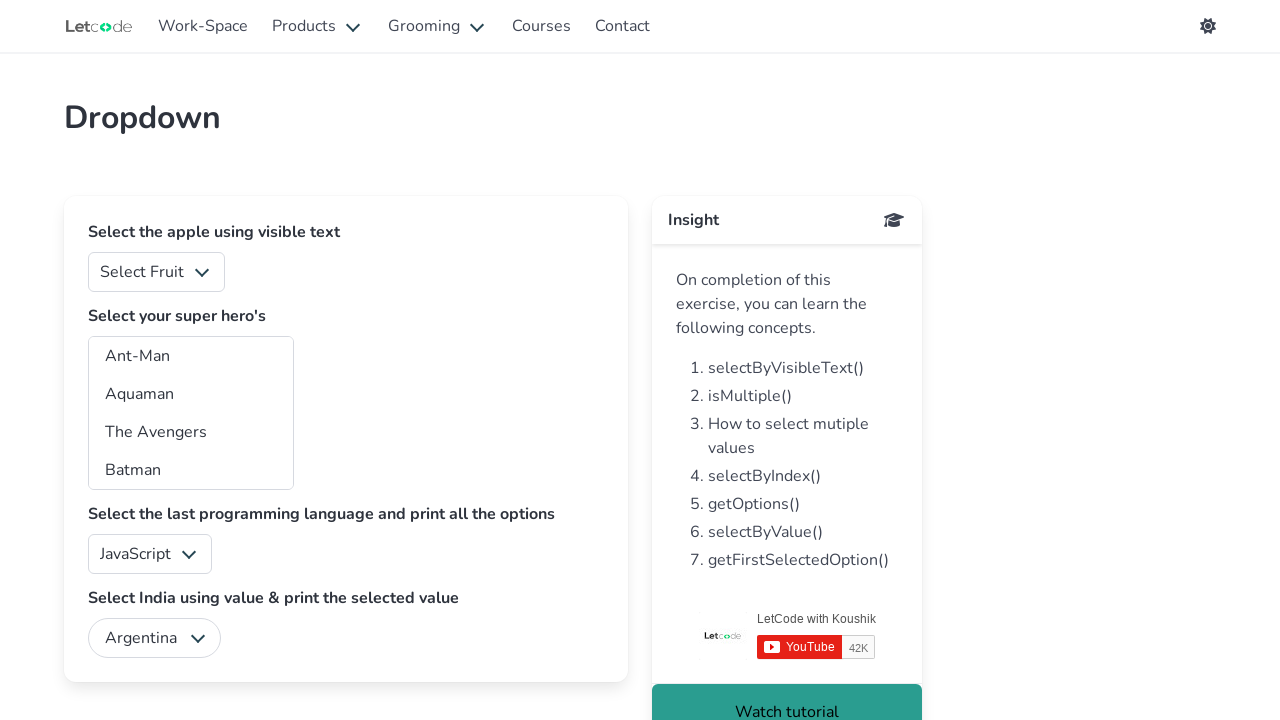

Selected 'Apple' from the fruits dropdown on #fruits
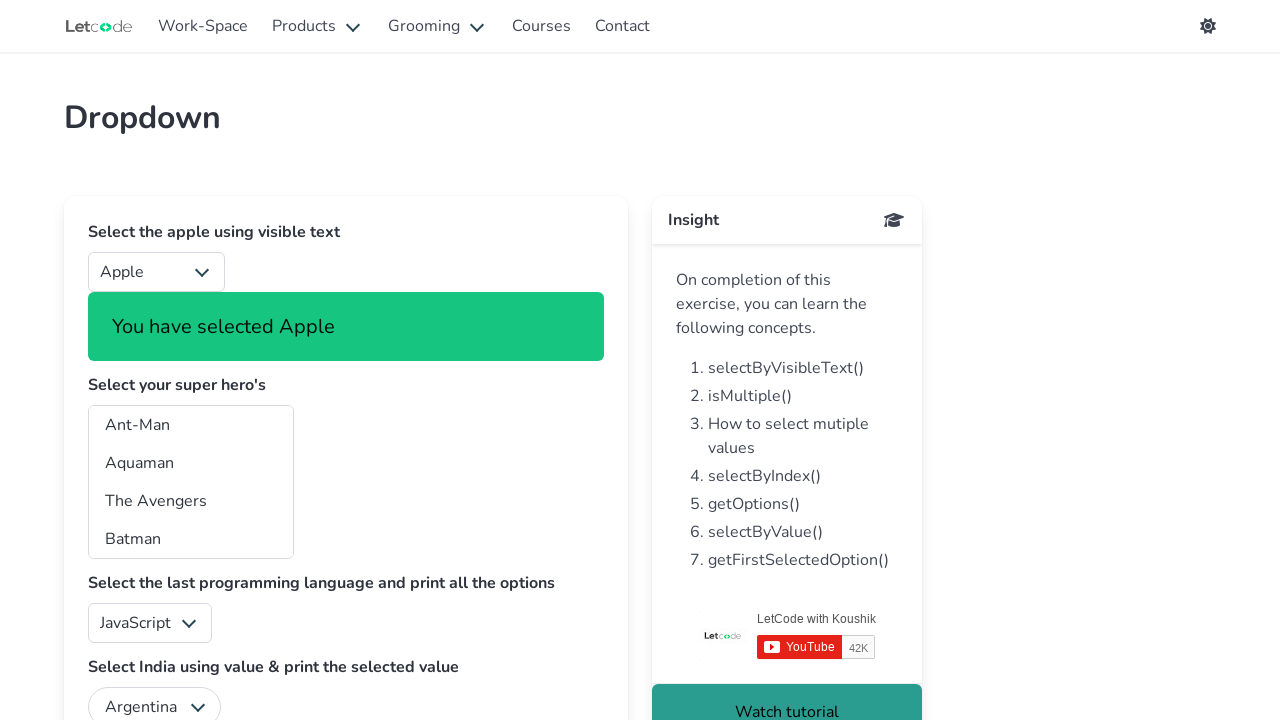

Retrieved input value of fruits dropdown
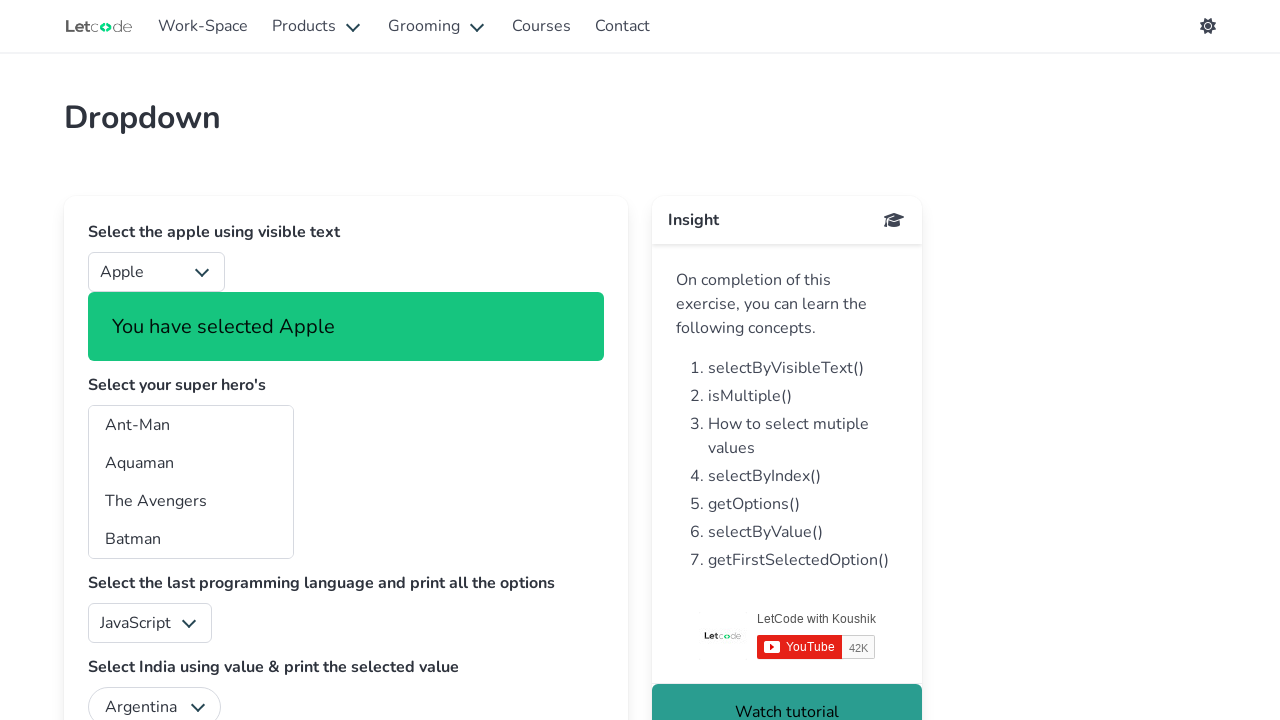

Retrieved text content of selected option
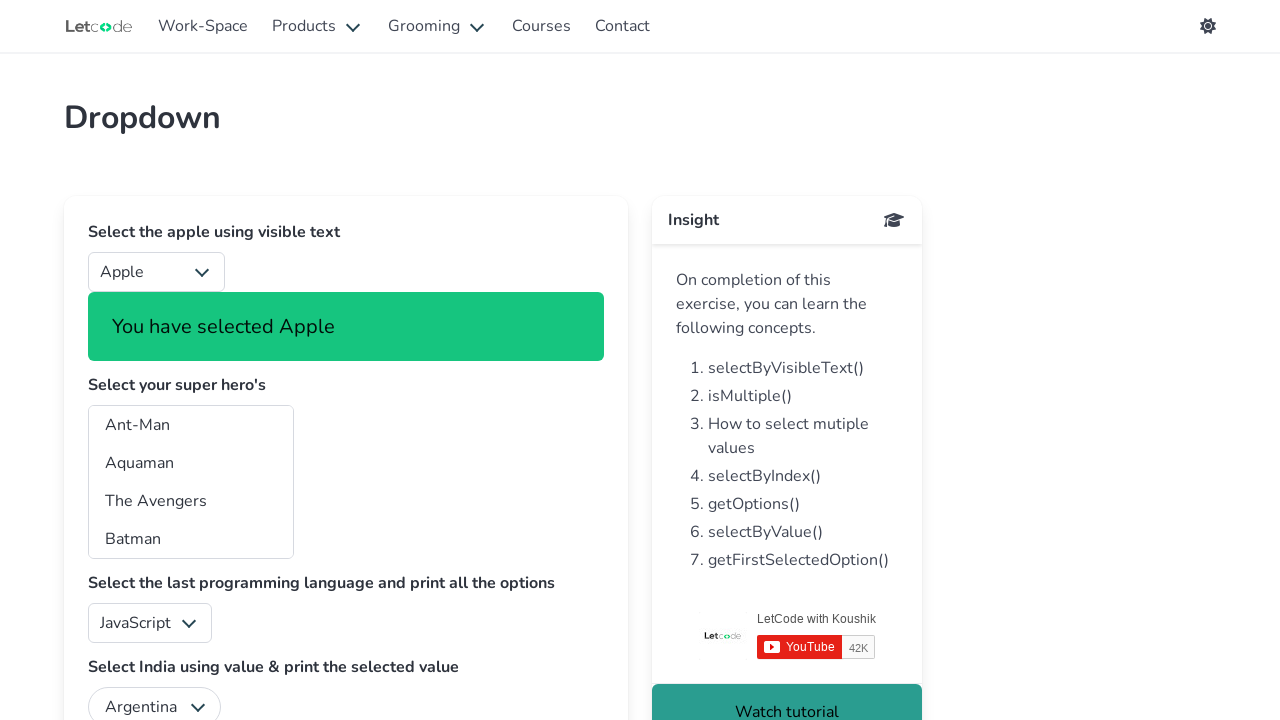

Verified selected option text is 'Apple'
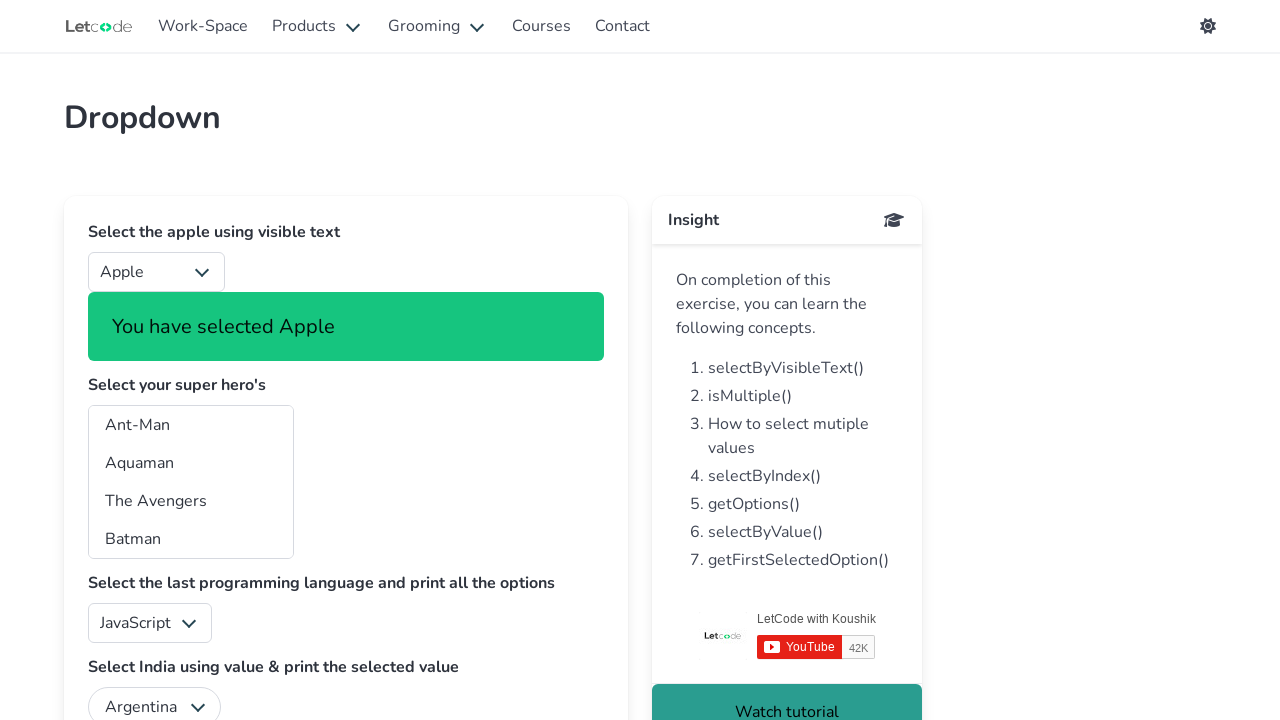

Printed selected option: Apple
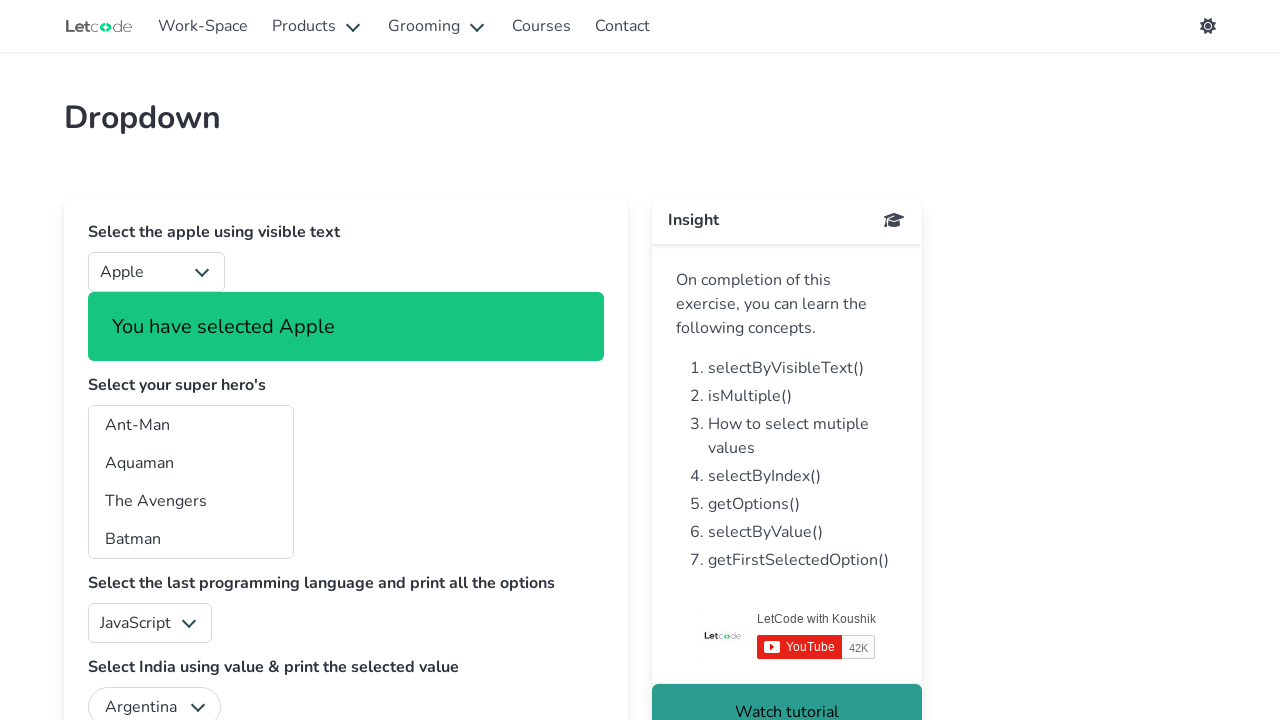

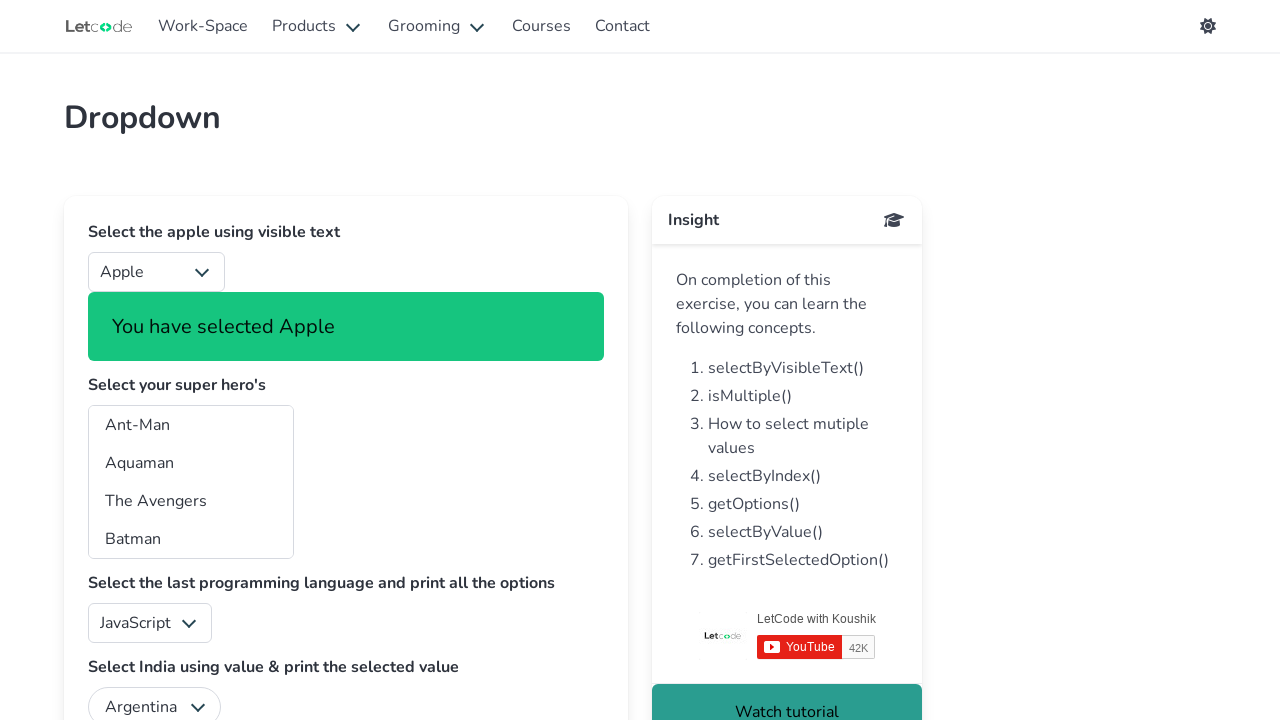